Tests window handling by clicking a link that opens a new window, then switching between the parent and child windows to verify they are accessible

Starting URL: https://the-internet.herokuapp.com/windows

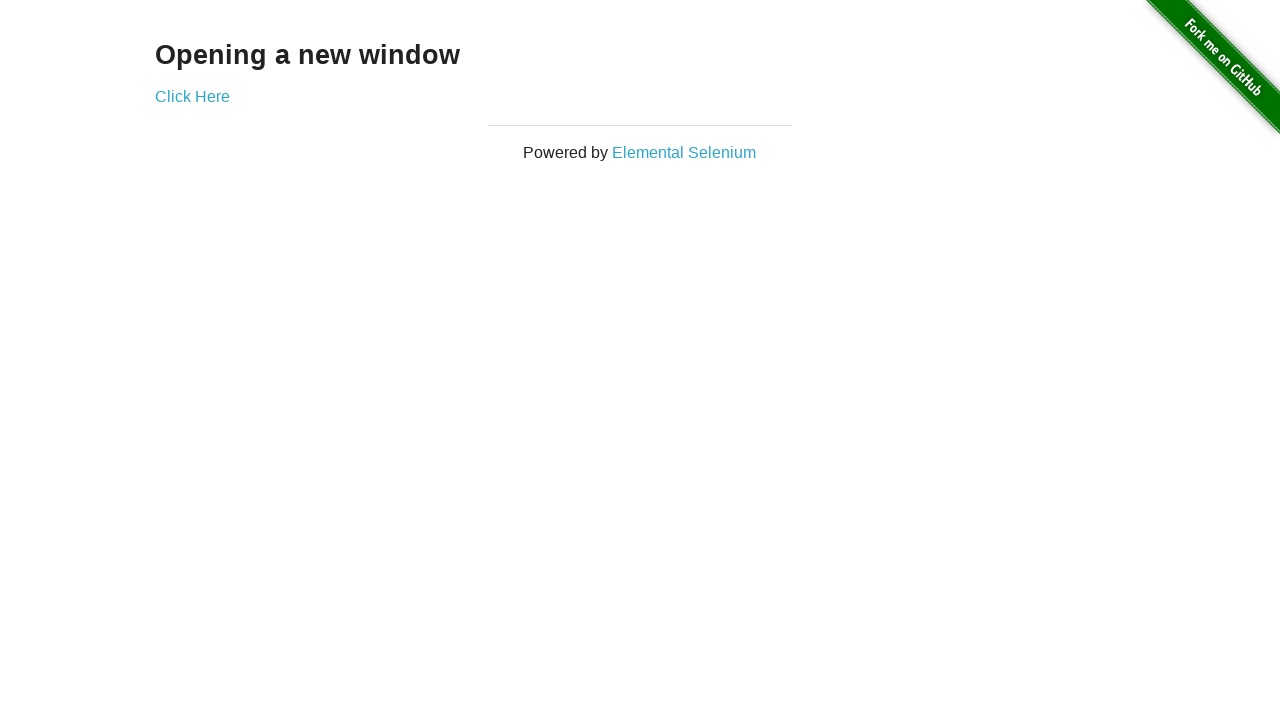

Navigated to the-internet.herokuapp.com/windows
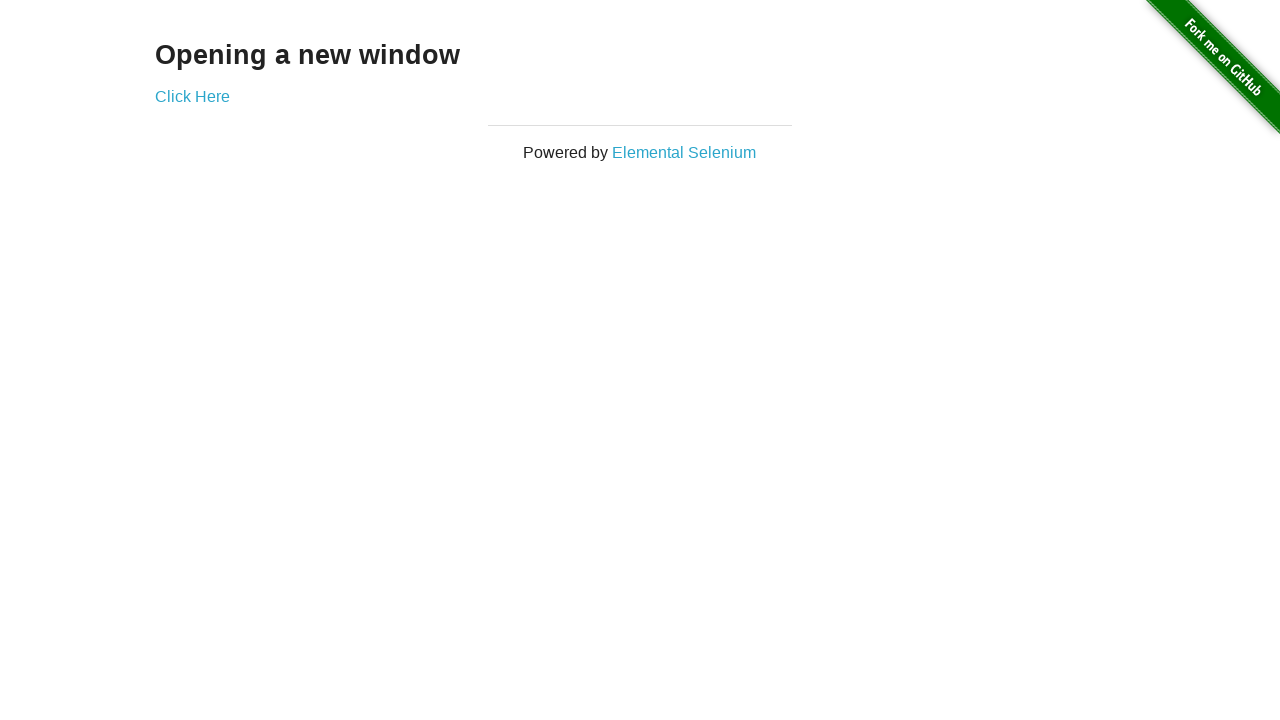

Clicked 'Click Here' link to open new window at (192, 96) on text=Click Here
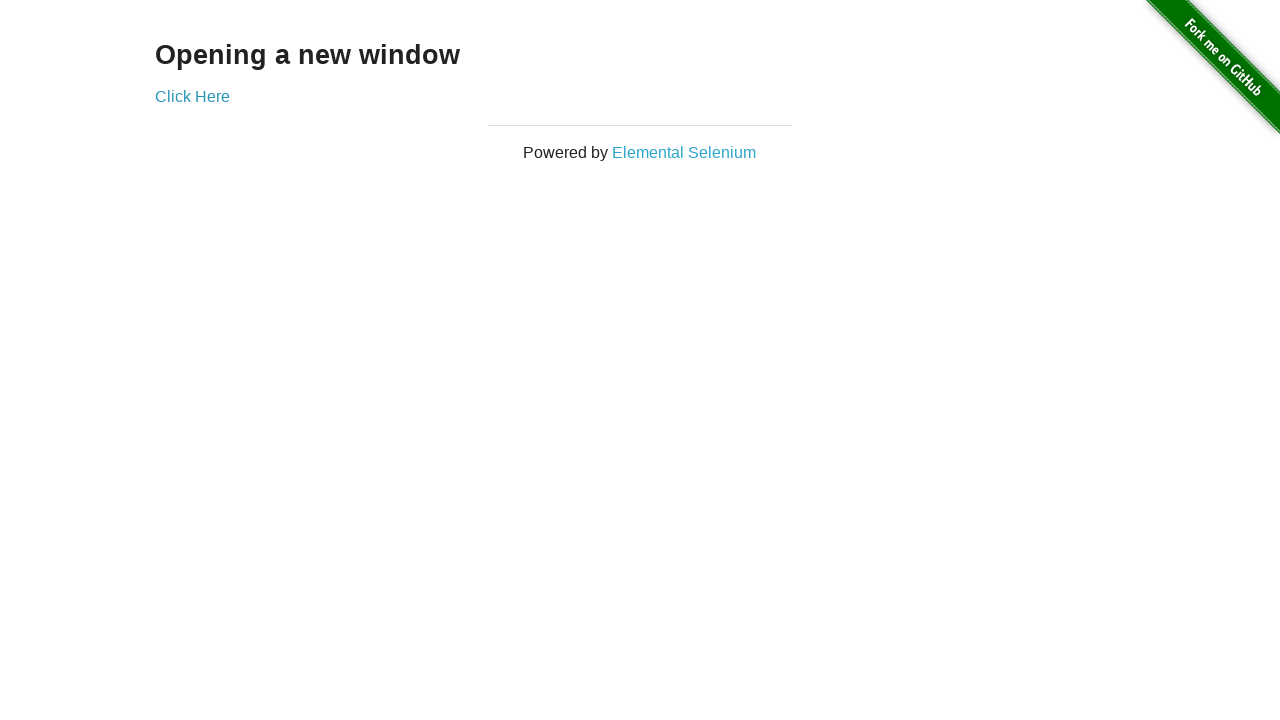

Captured new window/page object
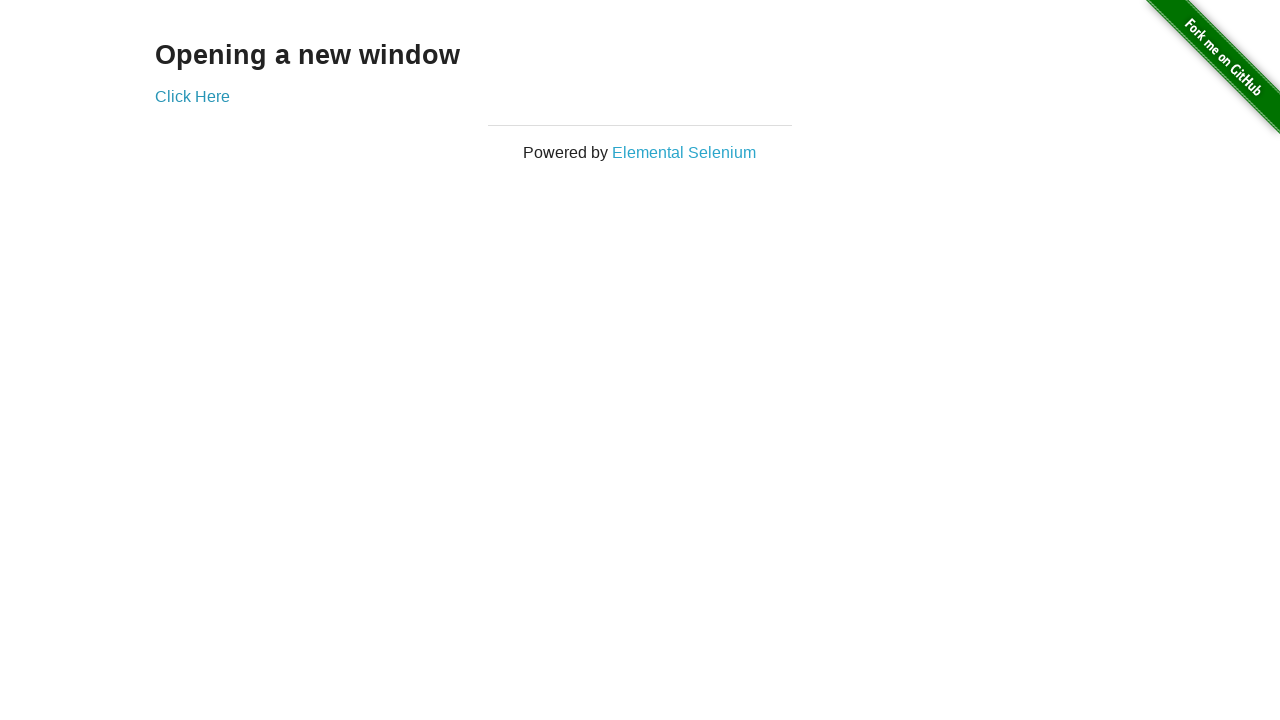

New window finished loading
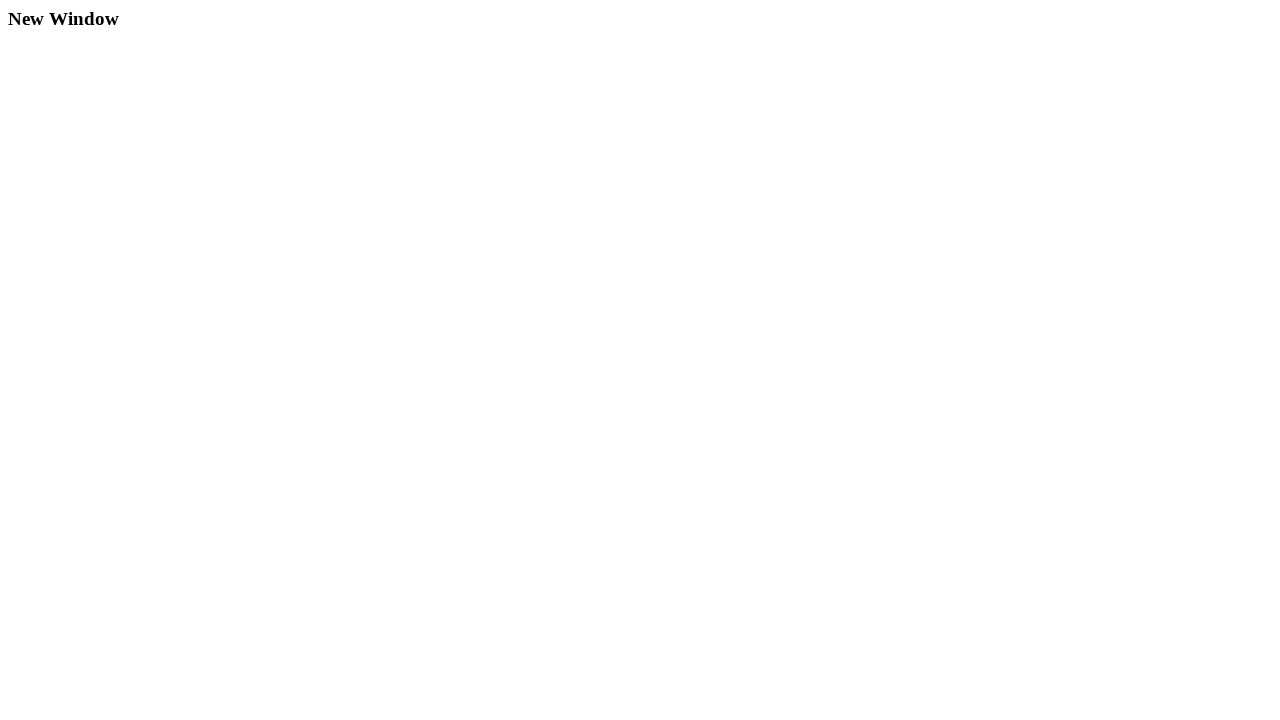

Retrieved parent window title: The Internet
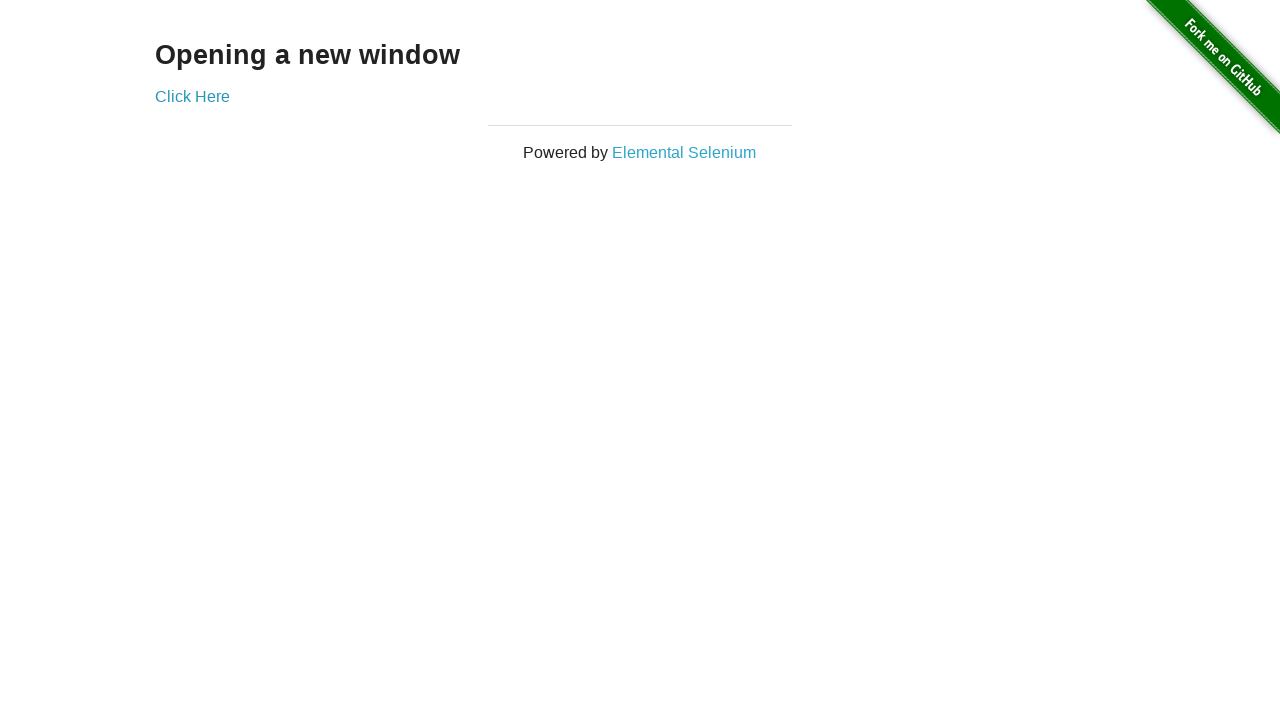

Retrieved child window title: New Window
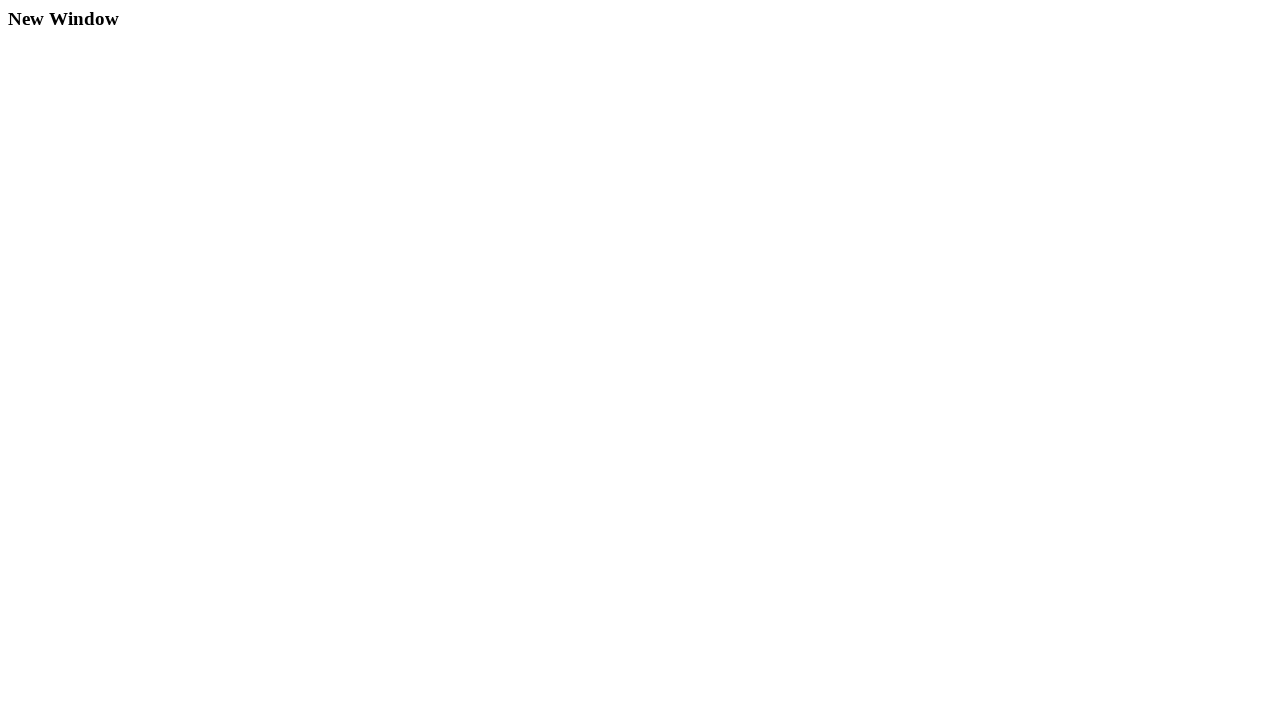

Verified parent window is accessible
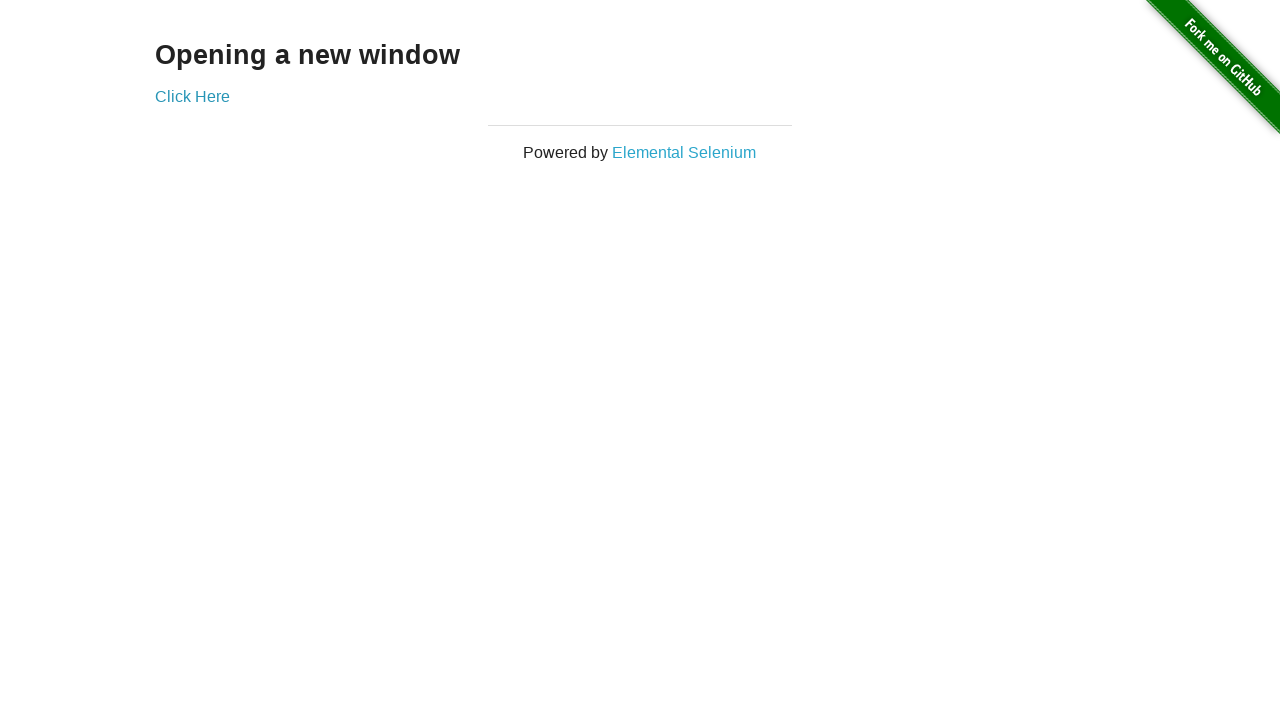

Verified child window is accessible
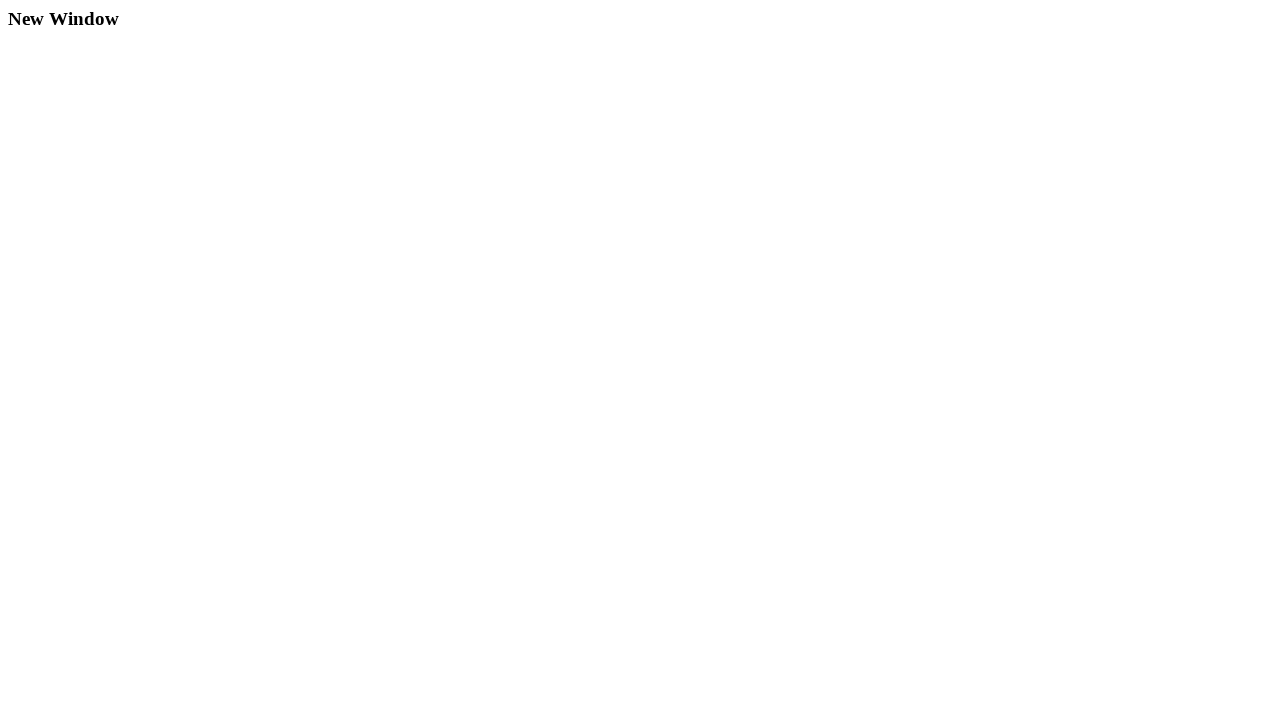

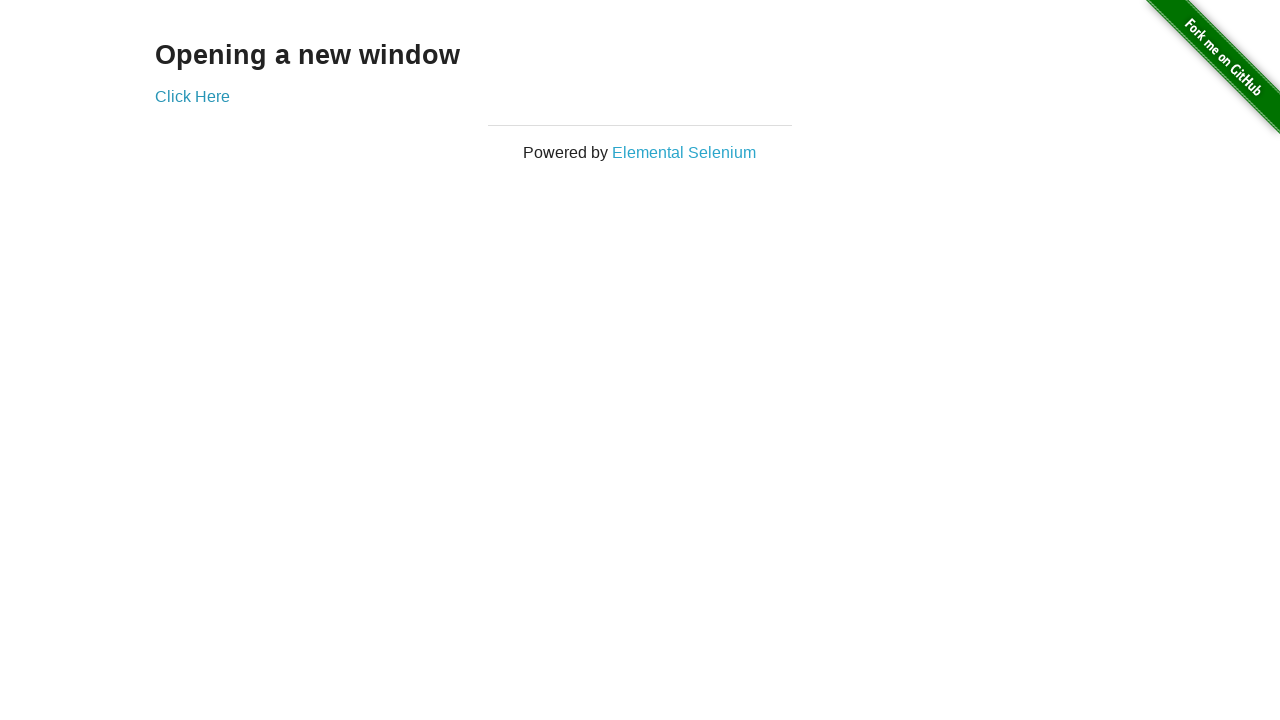